Tests review form validation by triggering and accepting a JavaScript alert when submitting an empty review

Starting URL: https://keybooks.ro/shop/life-in-the-garden/

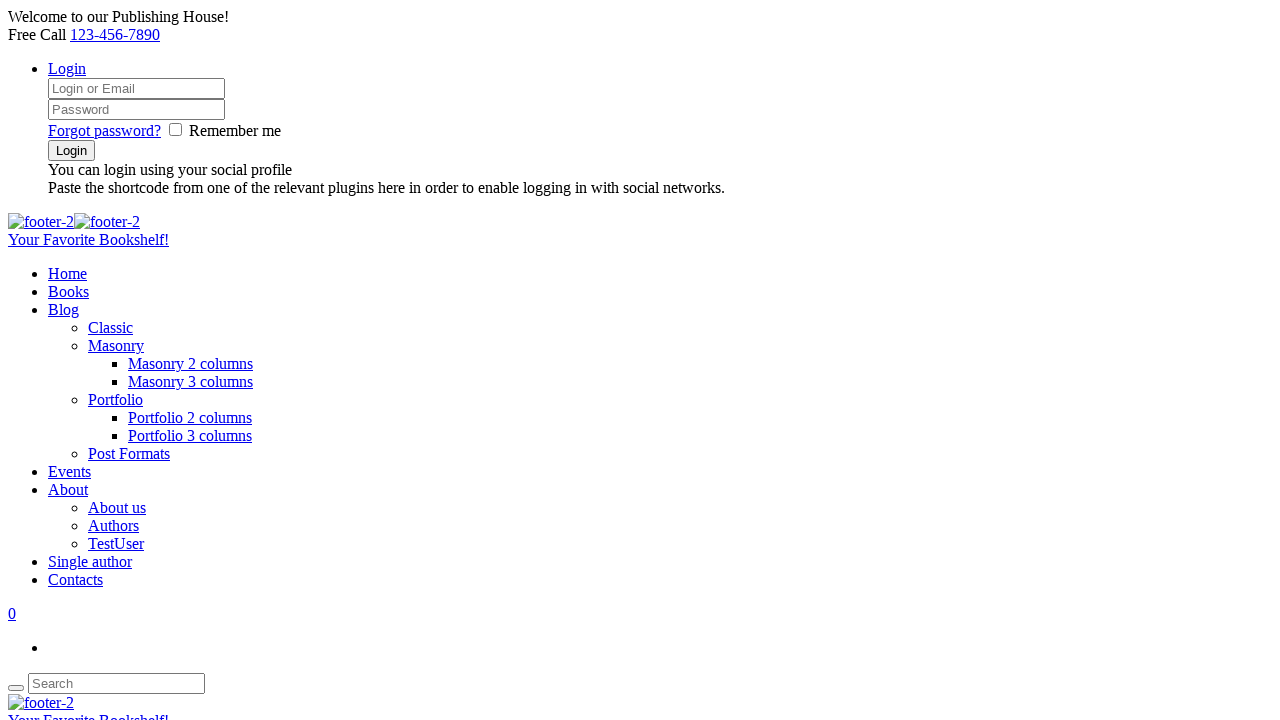

Clicked on Reviews tab at (181, 361) on #tab-title-reviews
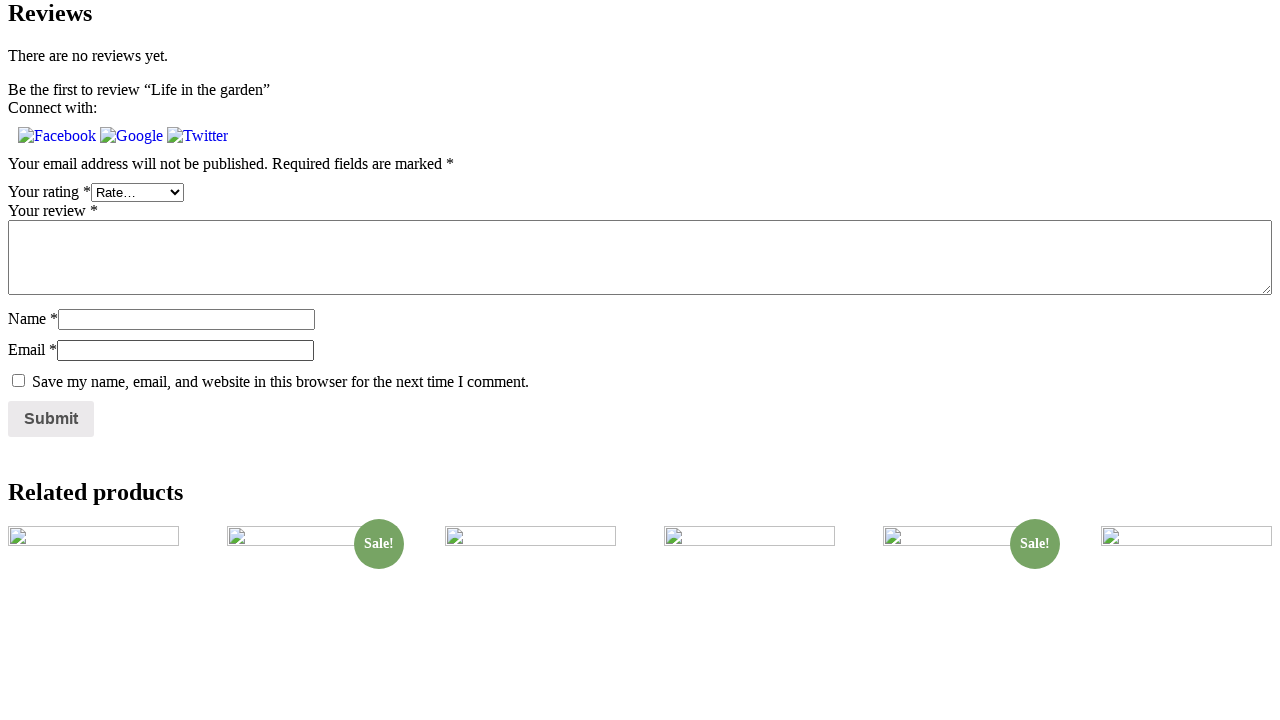

Set up dialog handler to accept alerts
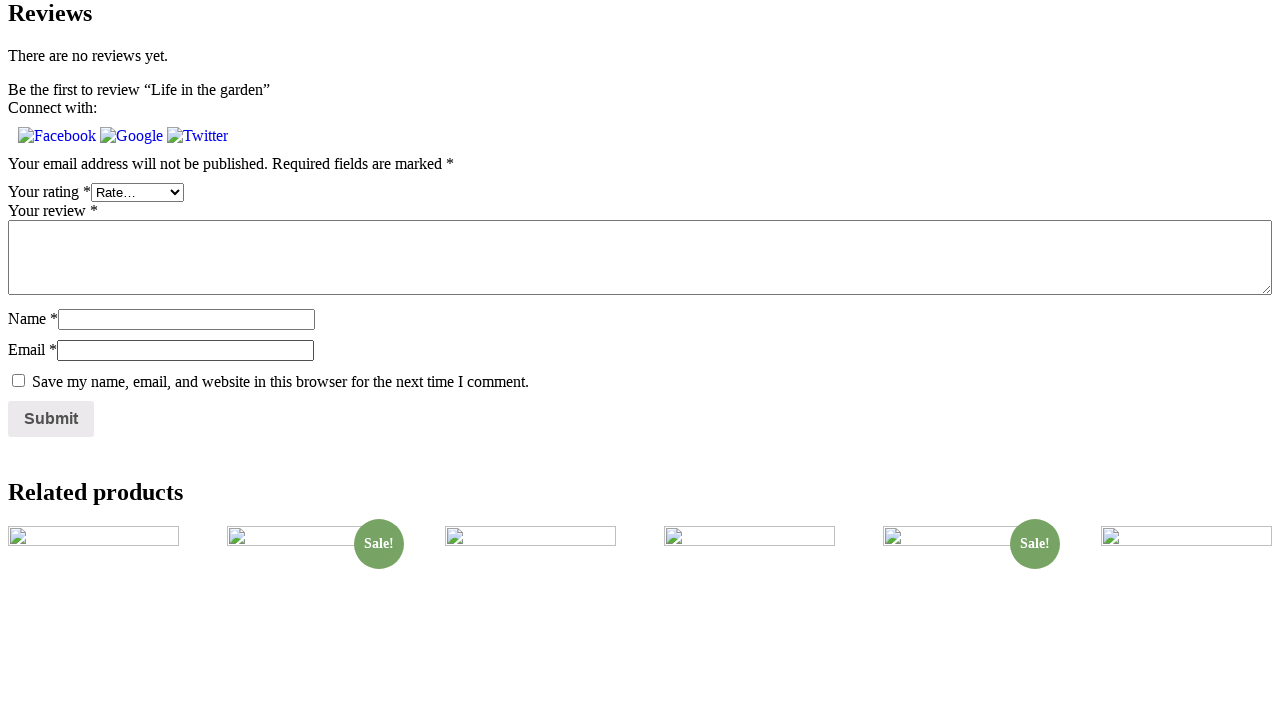

Clicked submit button to trigger empty review validation alert at (51, 419) on input[name='submit']
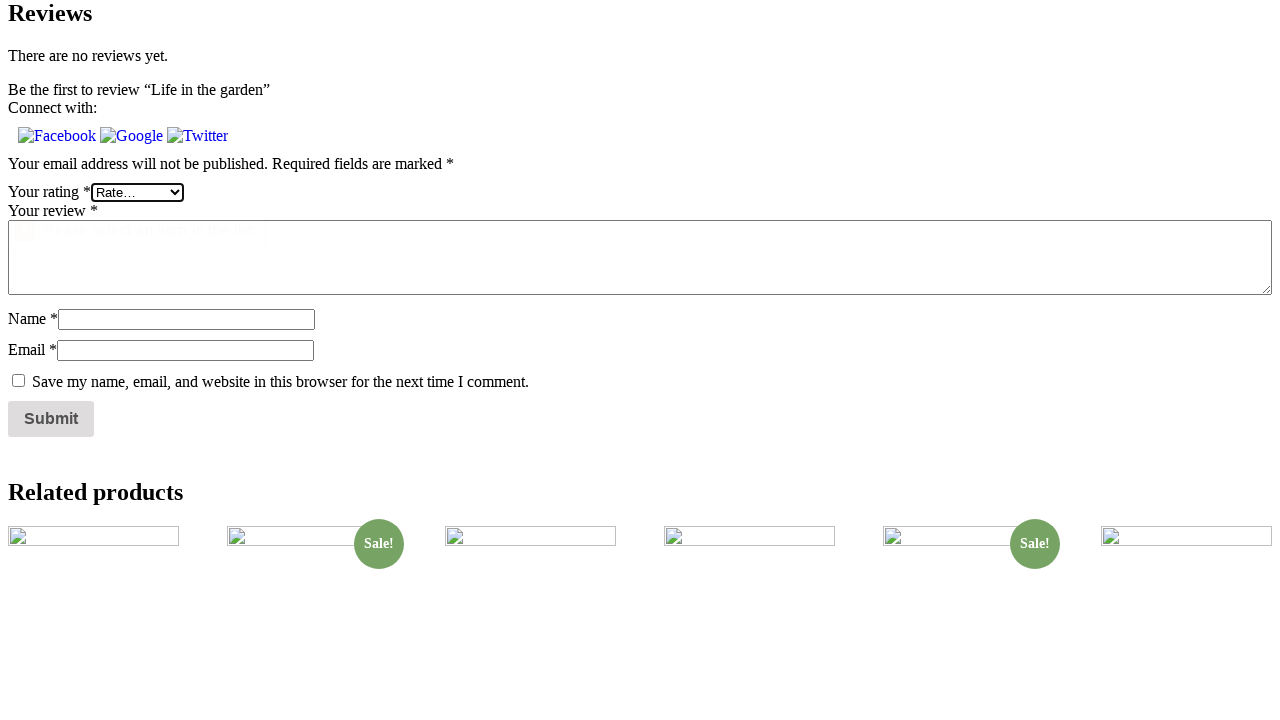

Waited for JavaScript alert to be processed
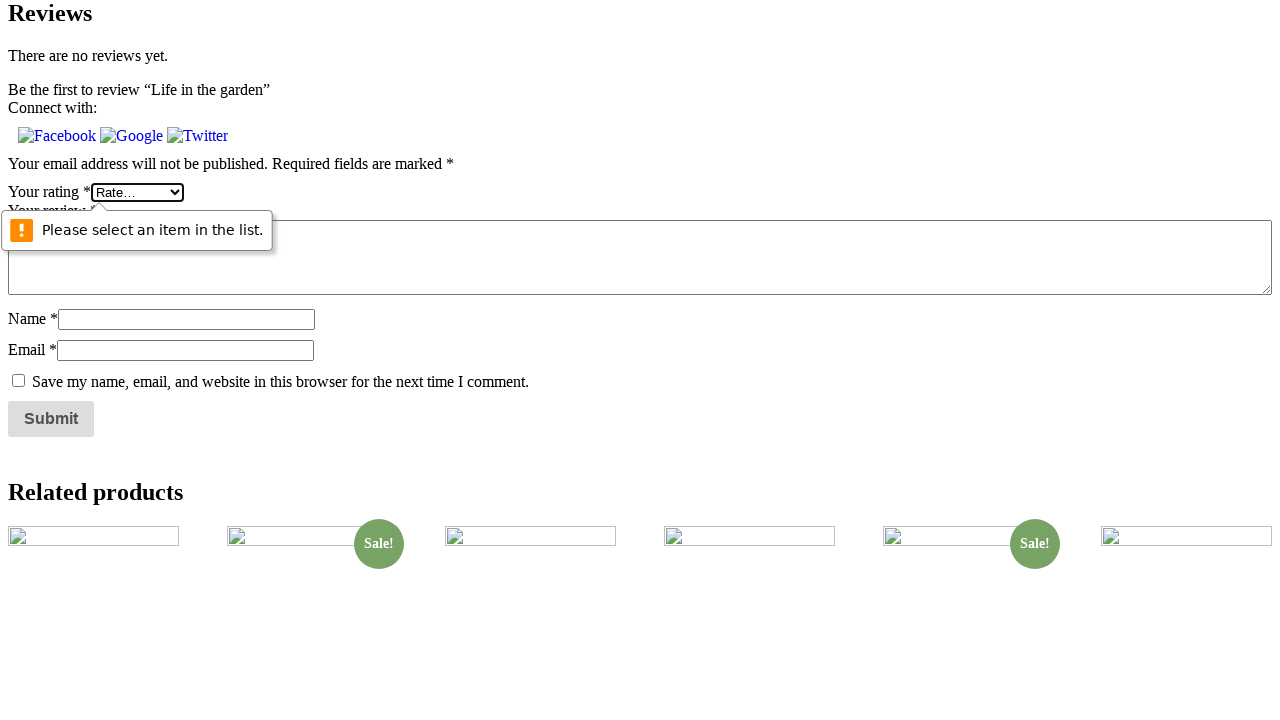

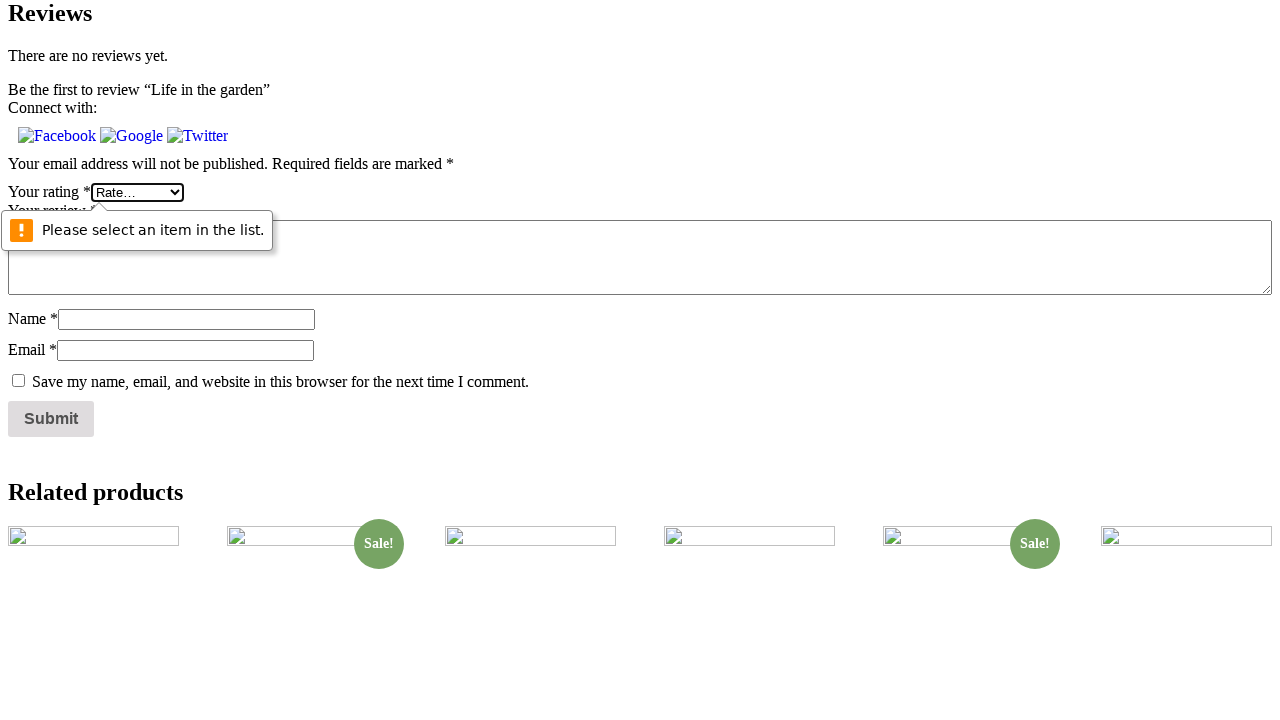